Tests JavaScript prompt alert handling by clicking a button that triggers a prompt alert, entering text into the prompt, accepting it, and verifying the result message is displayed.

Starting URL: https://the-internet.herokuapp.com/javascript_alerts

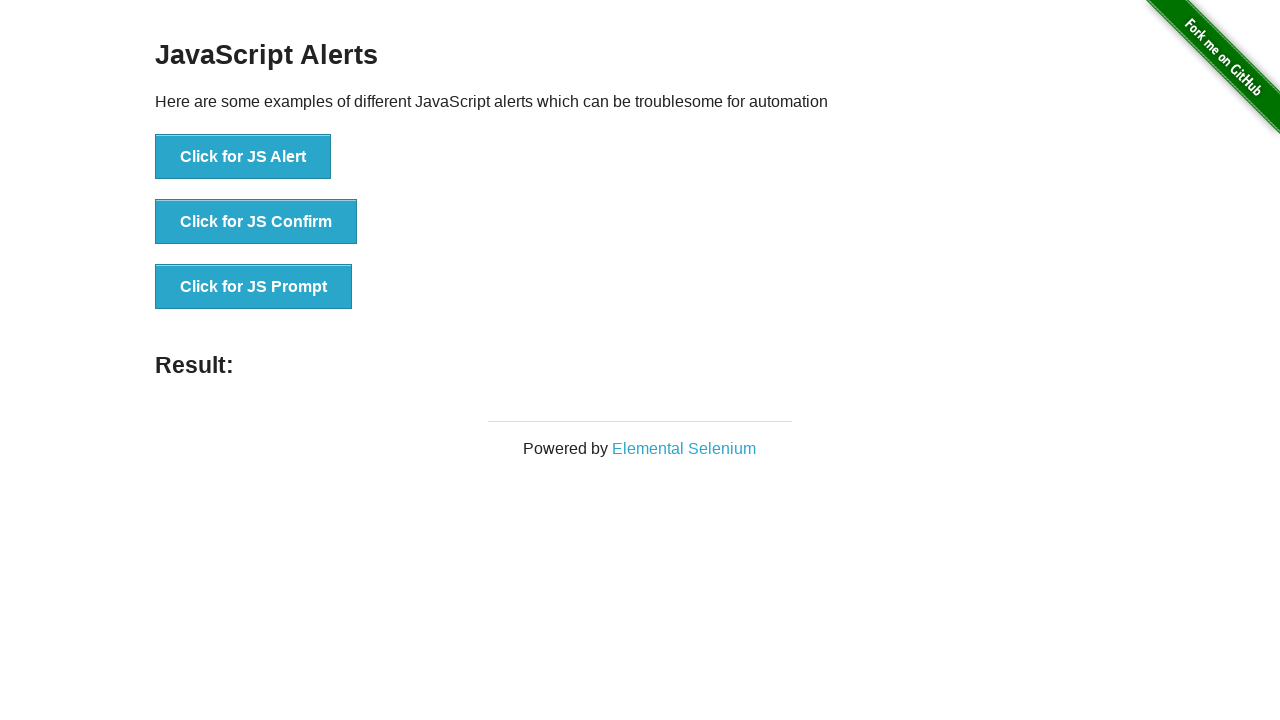

Clicked button to trigger JS prompt alert at (254, 287) on xpath=//button[@onclick='jsPrompt()']
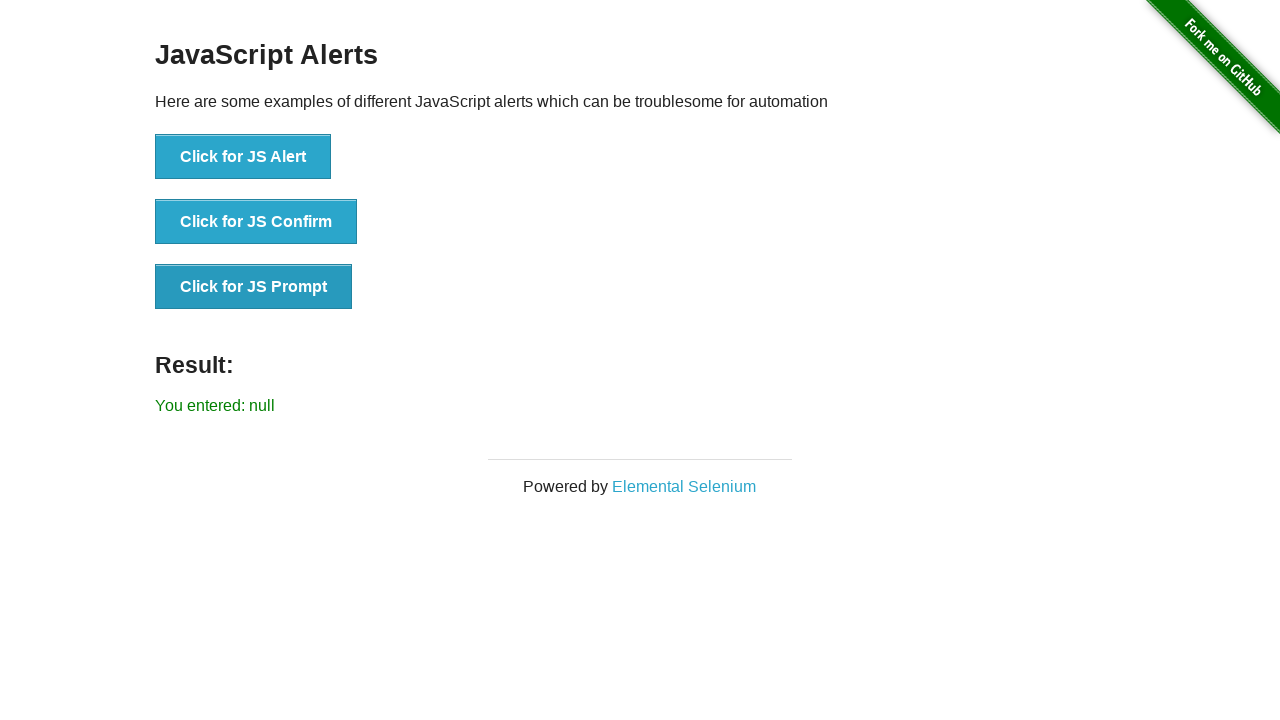

Set up dialog handler to accept prompts
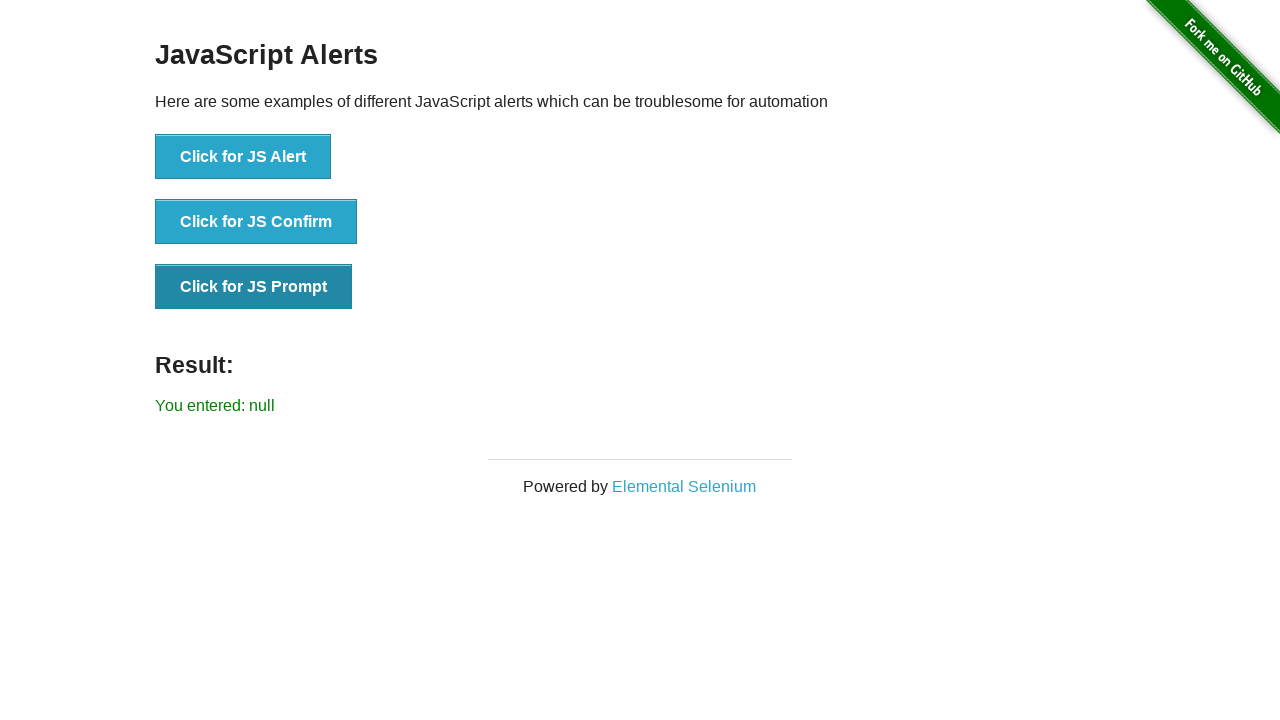

Reloaded page to restart with handler ready
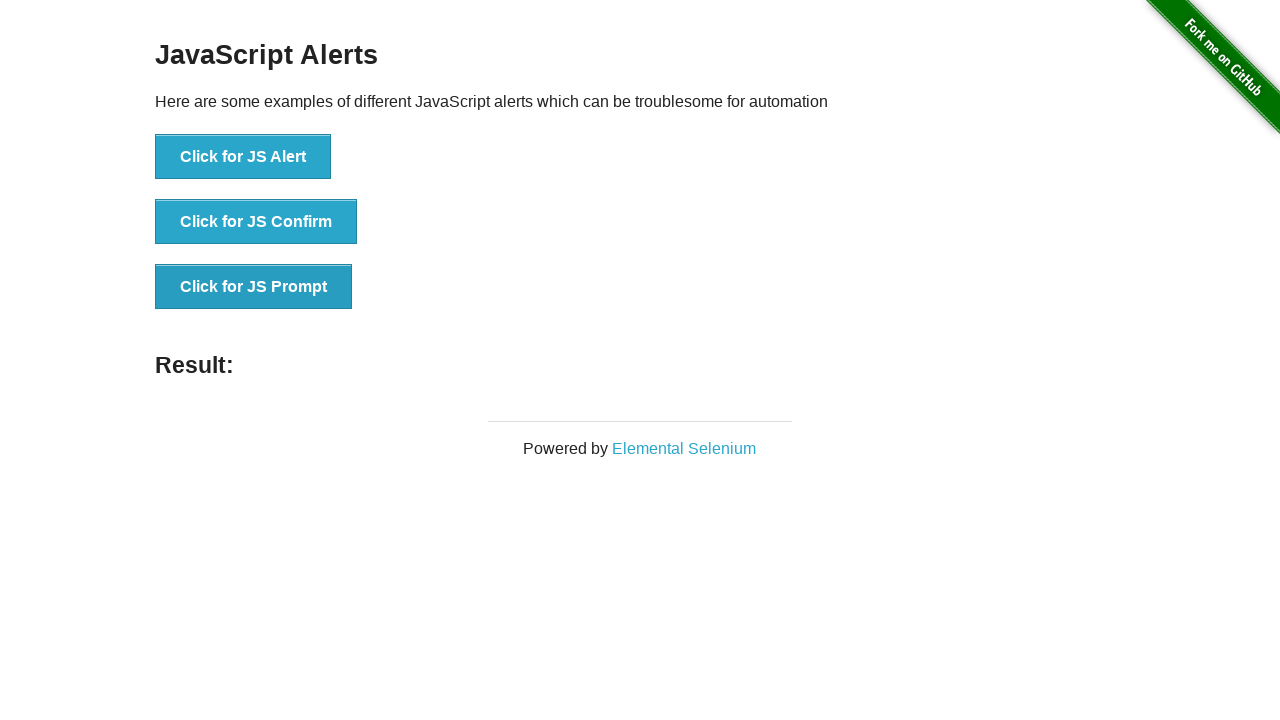

Registered one-time dialog handler with accept text 'Got It___*'
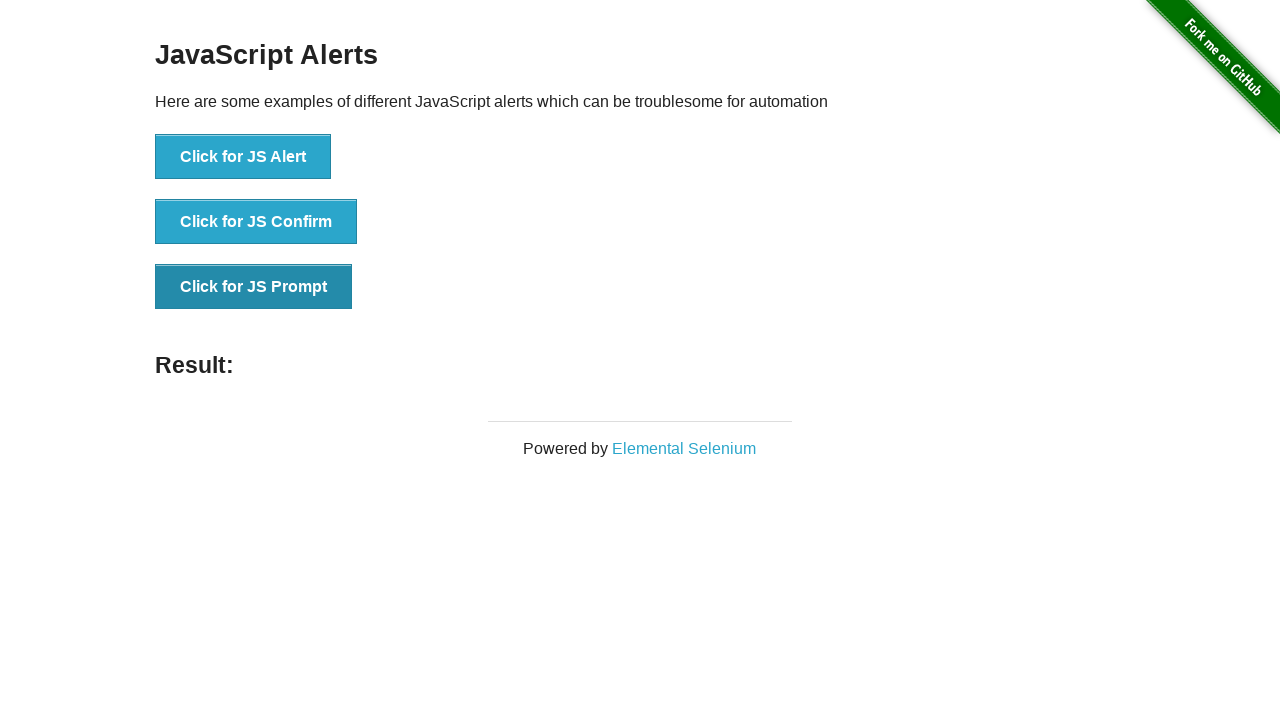

Clicked button to trigger JS prompt alert with handler ready at (254, 287) on xpath=//button[@onclick='jsPrompt()']
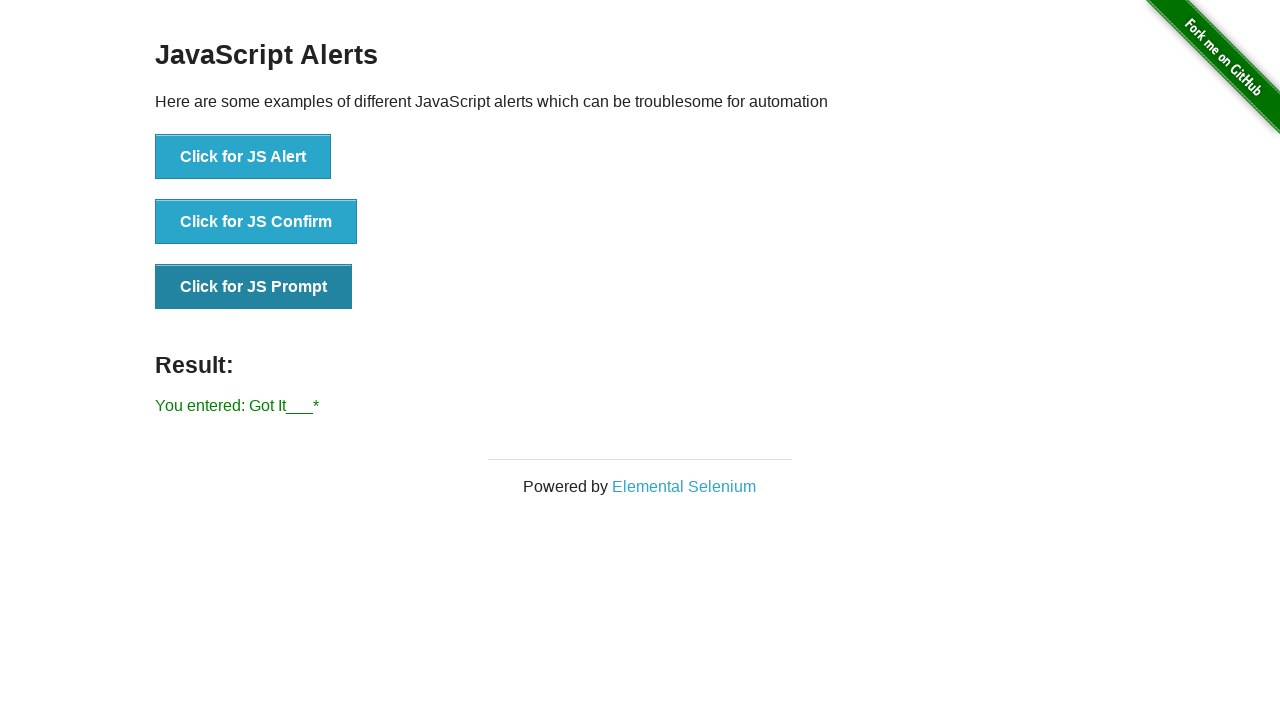

Result message element appeared
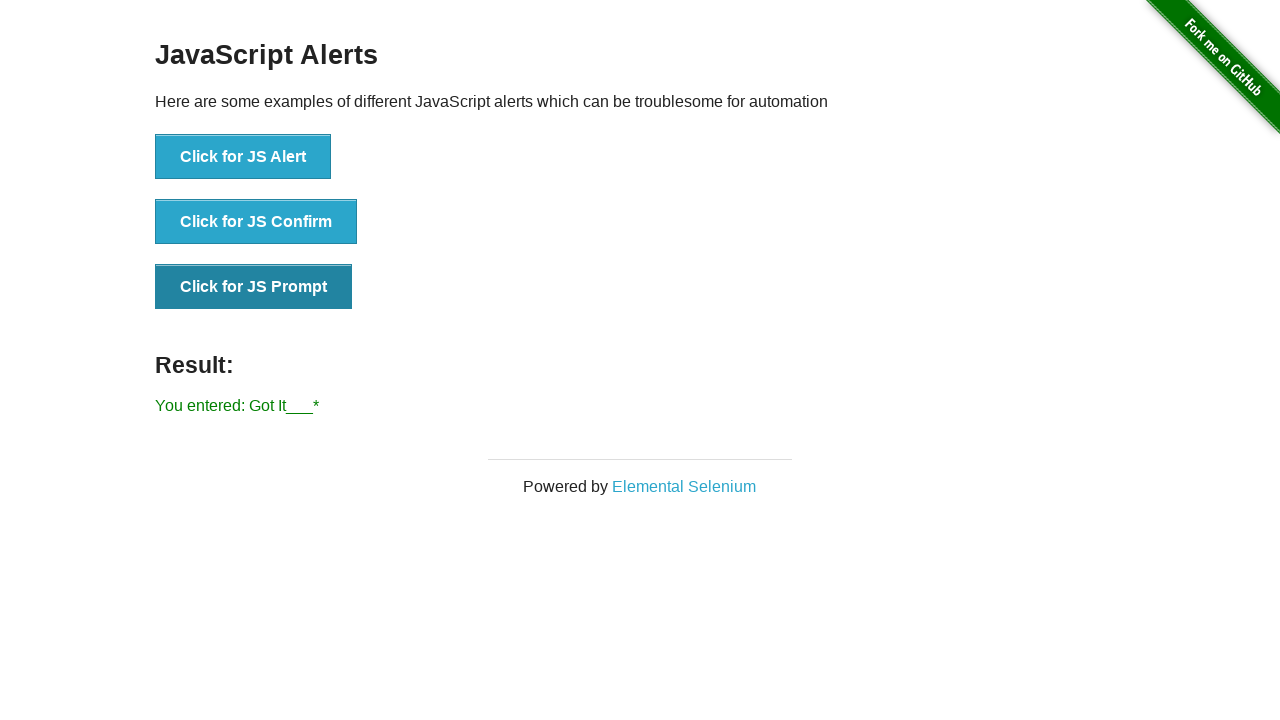

Located result message element
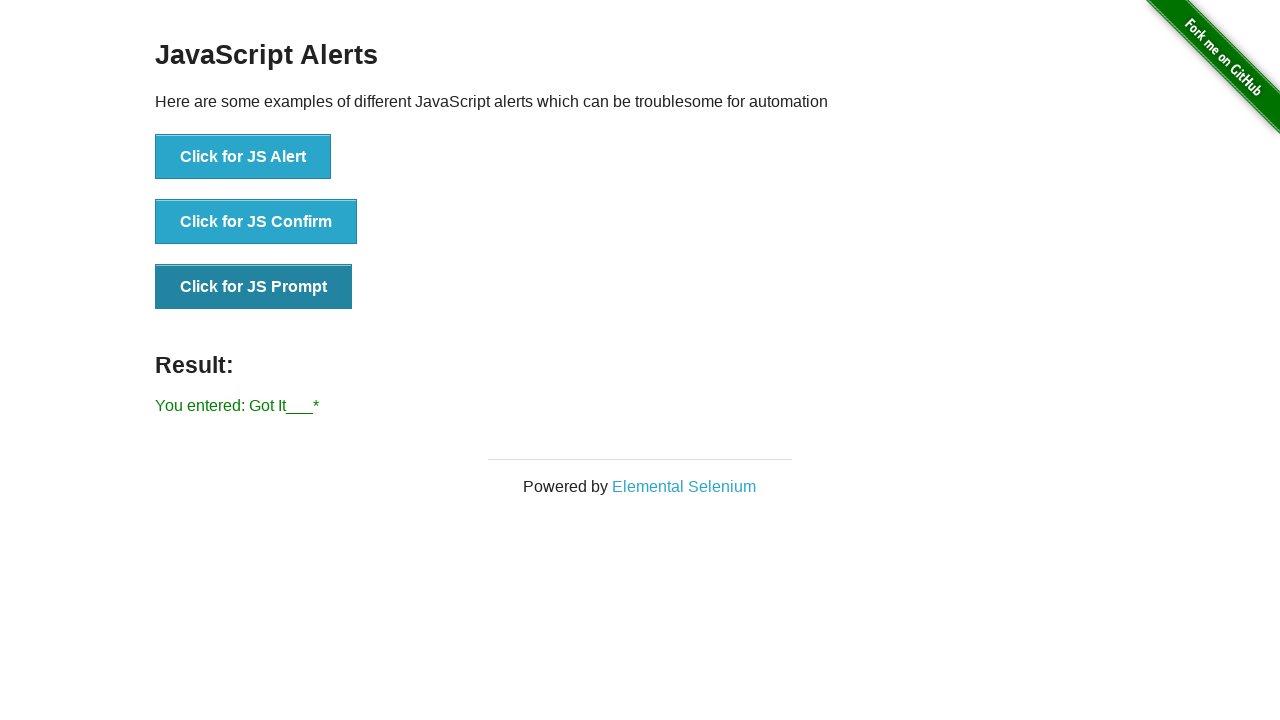

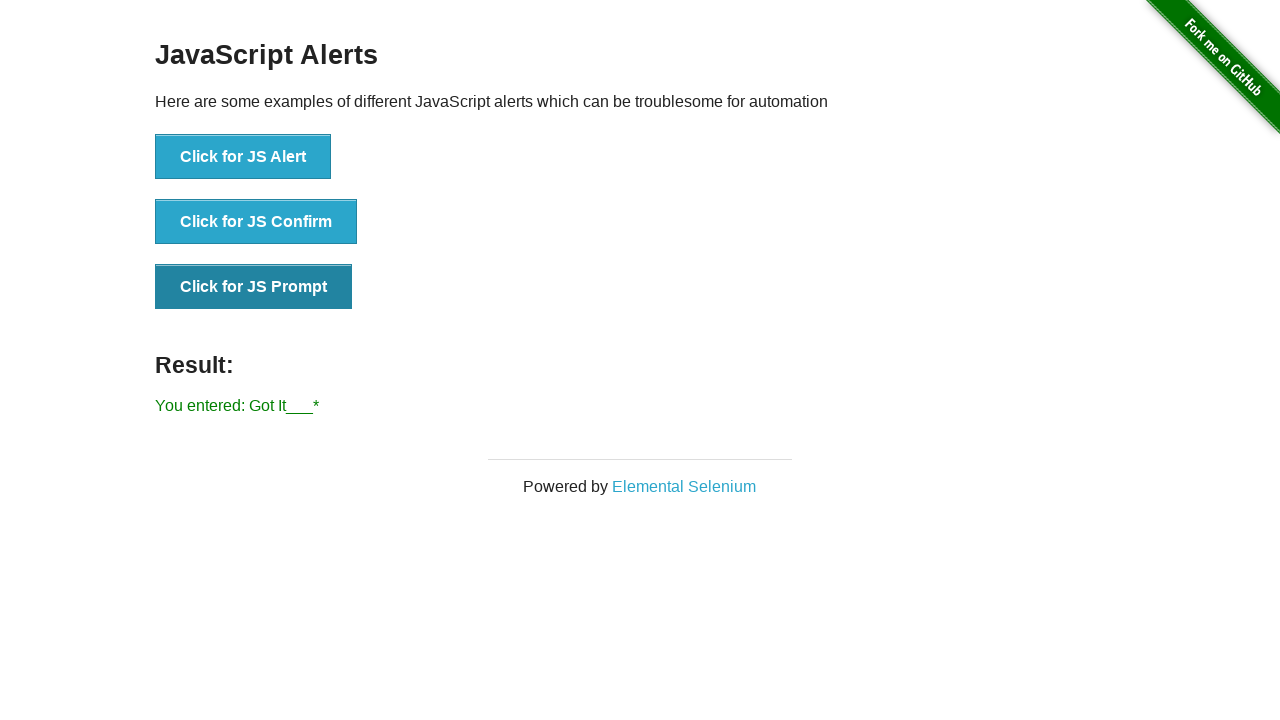